Tests the PDF to Word conversion feature on ilovepdf.com by uploading a PDF file and initiating the conversion process

Starting URL: https://www.ilovepdf.com/pdf_to_word

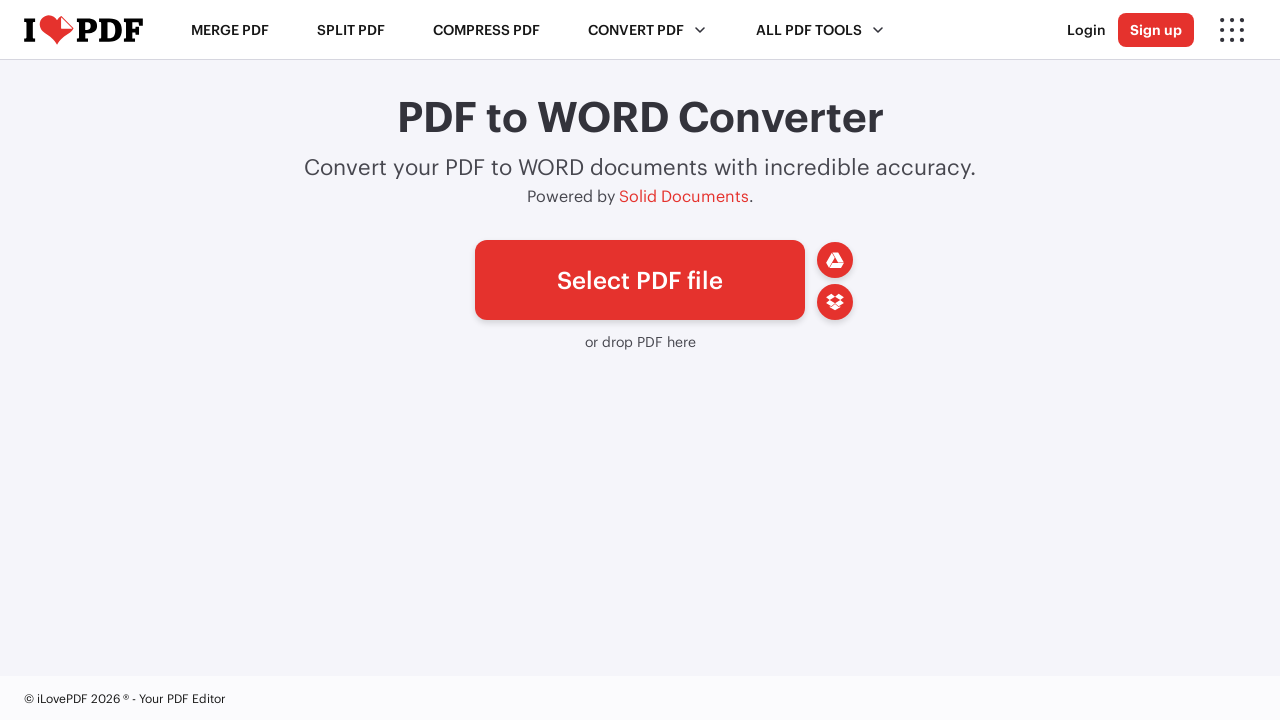

File picker element loaded on PDF to Word conversion page
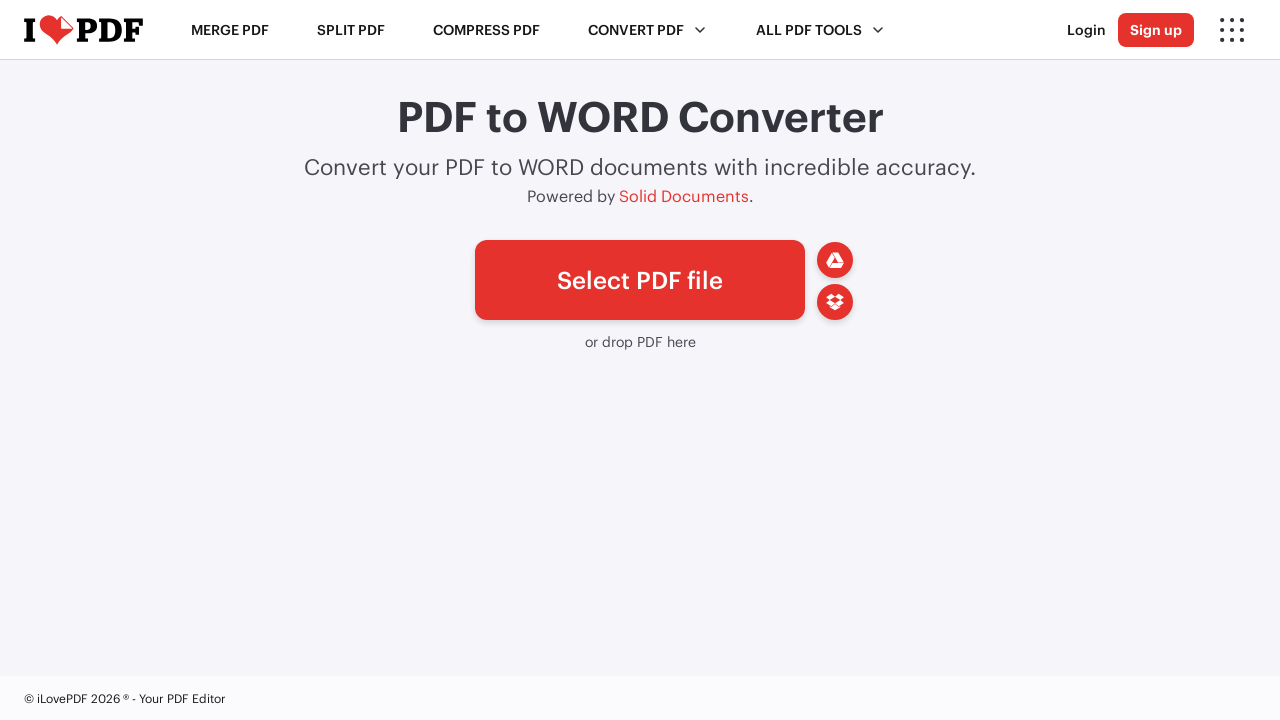

Clicked file picker button to open file chooser at (640, 280) on #pickfiles
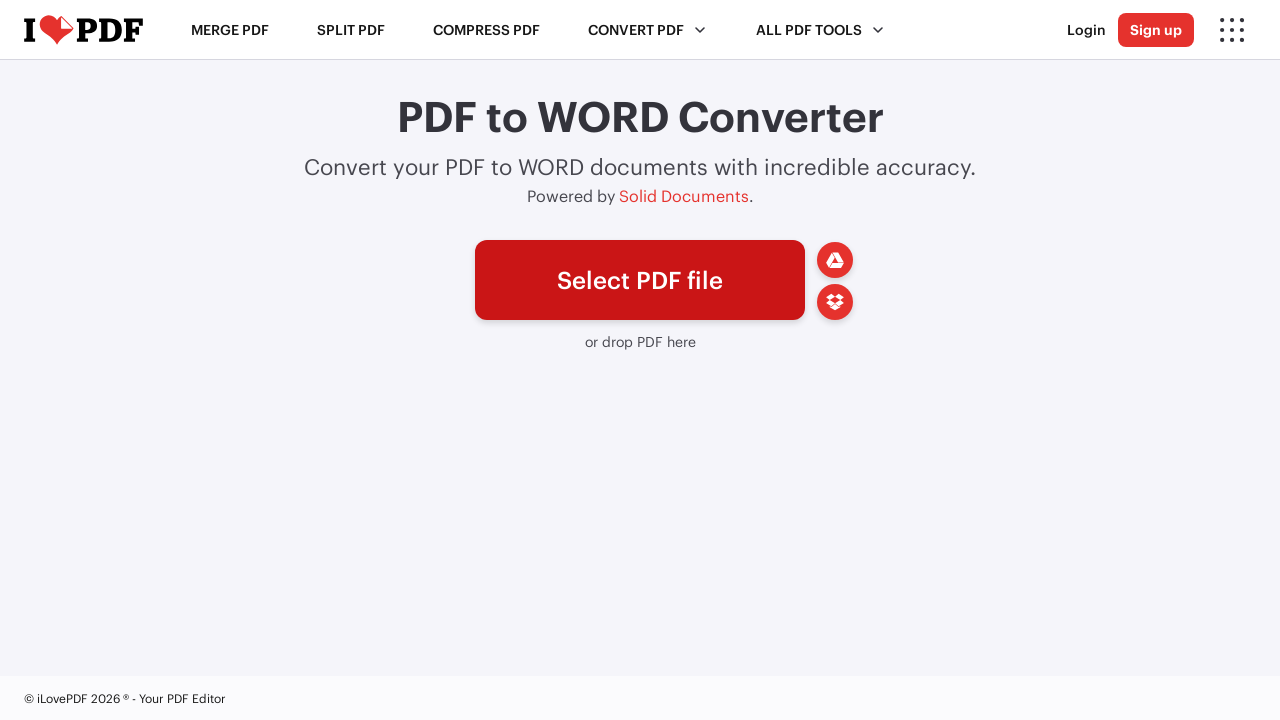

Selected test PDF file for upload
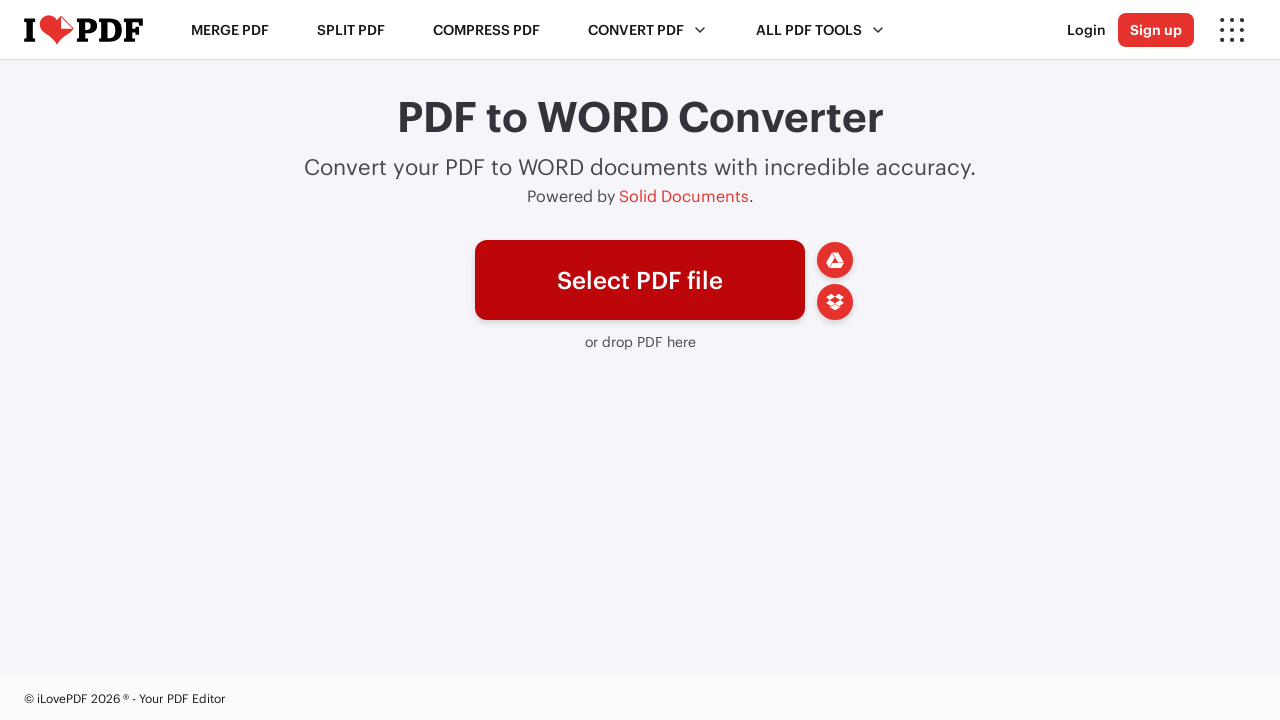

Waited for PDF file to be processed and uploaded
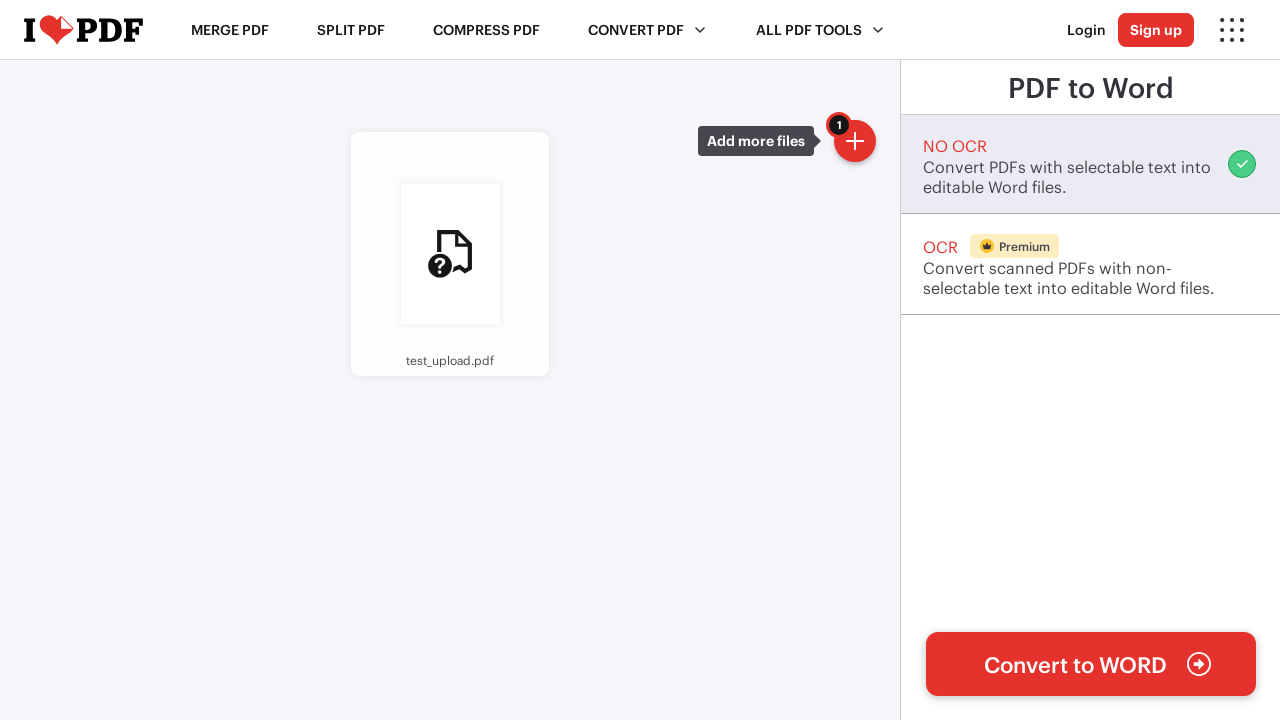

Convert button element loaded and ready
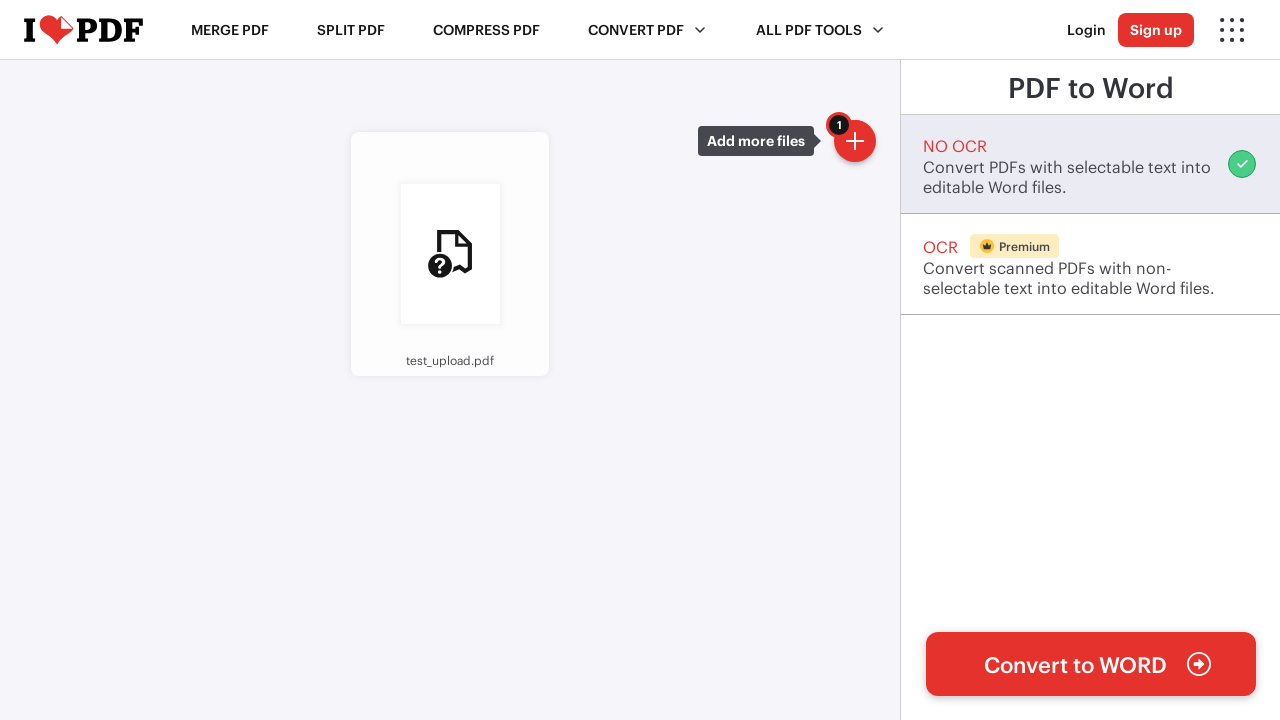

Clicked convert button to initiate PDF to Word conversion at (1091, 664) on #processTask
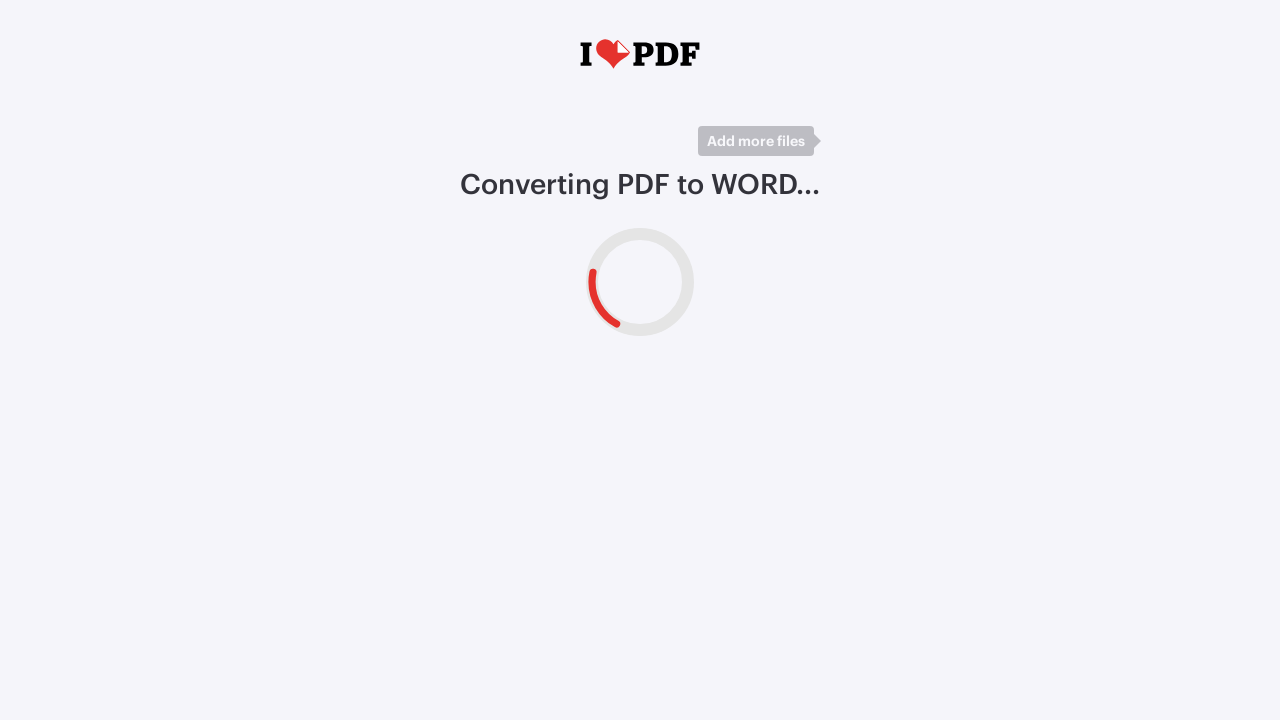

Cleaned up temporary test PDF file
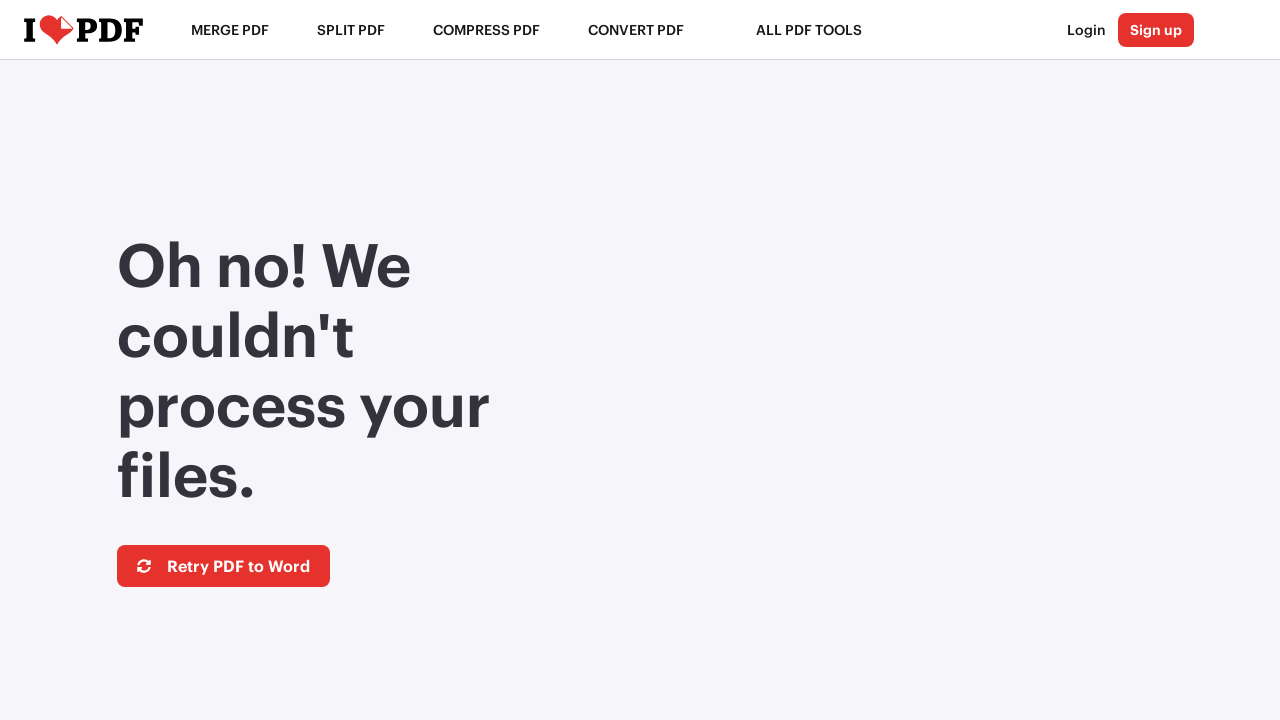

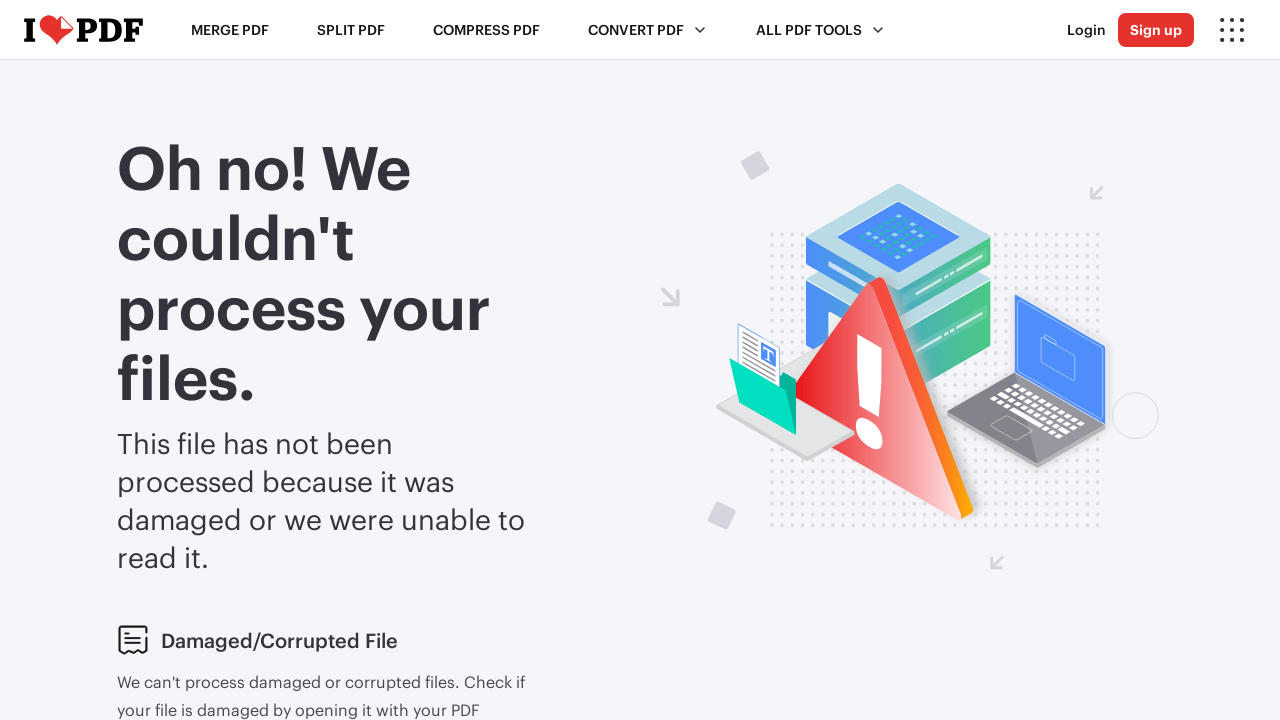